Tests train search functionality on erail.in by entering source and destination stations (Madurai to Tiruchirapalli) and submitting the search to view available trains.

Starting URL: https://erail.in/

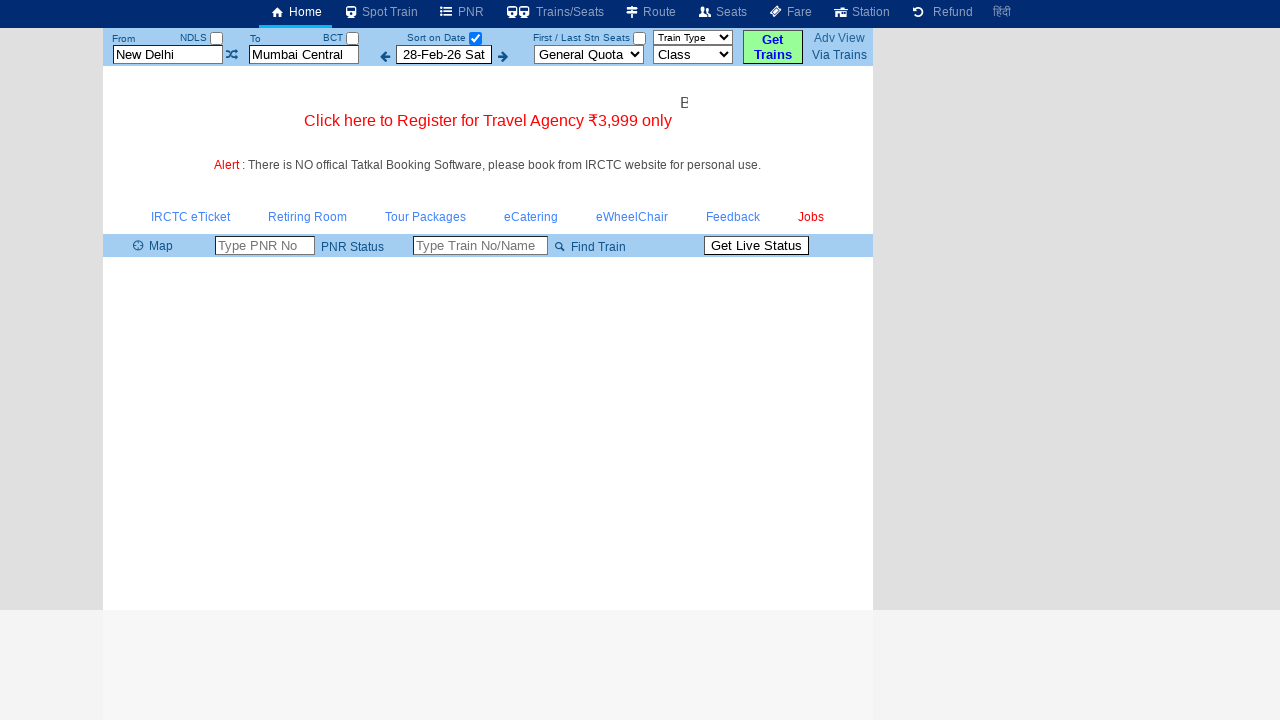

Cleared the 'From' station field on #txtStationFrom
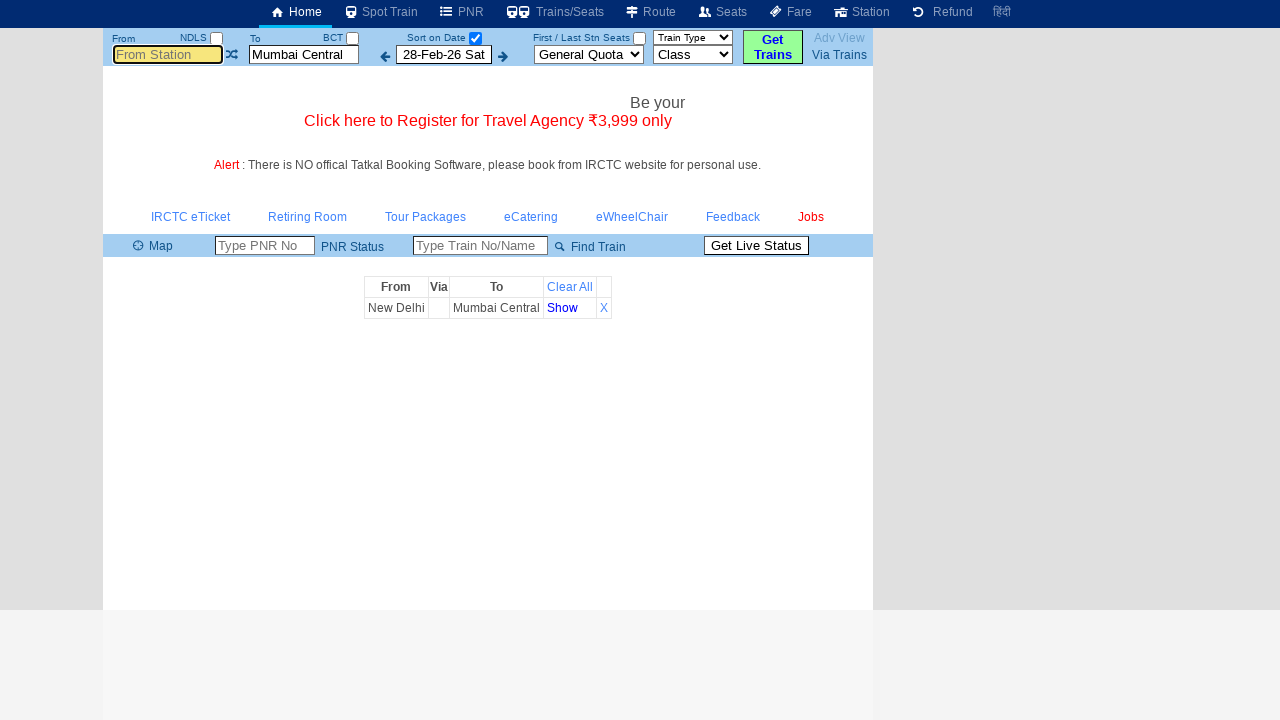

Entered 'MDU' (Madurai) as source station on #txtStationFrom
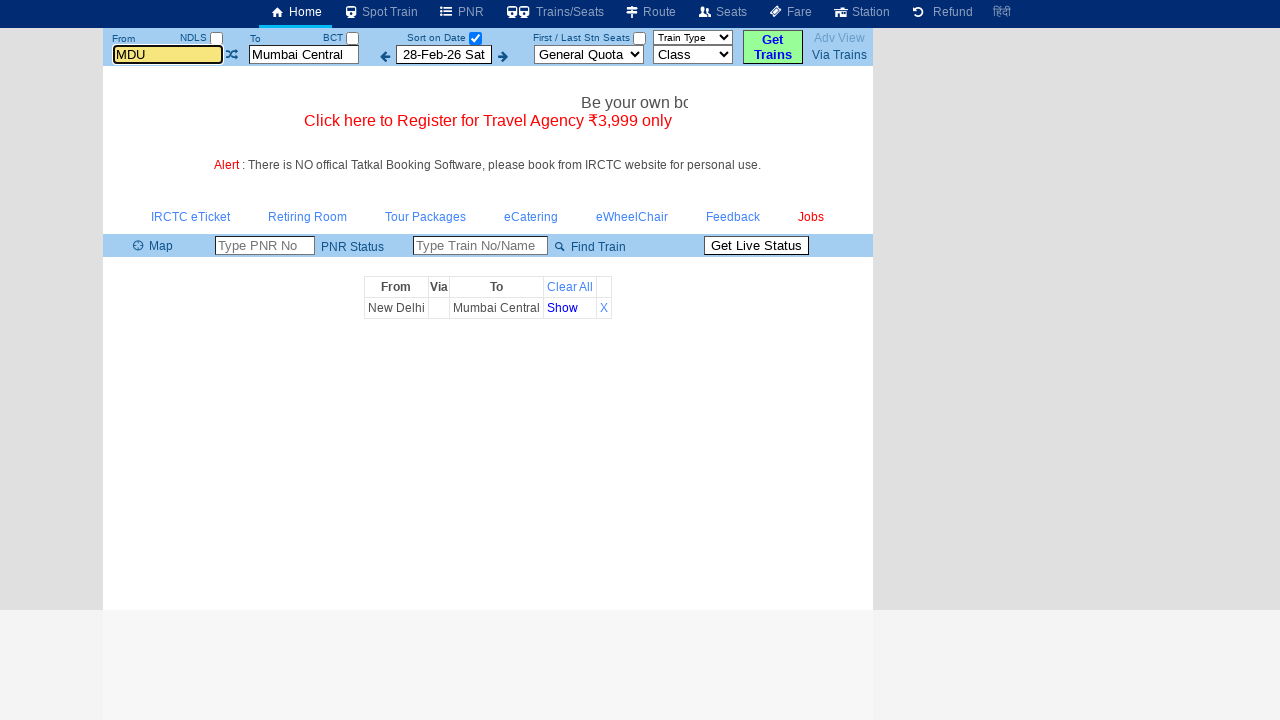

Pressed Tab to navigate in the form
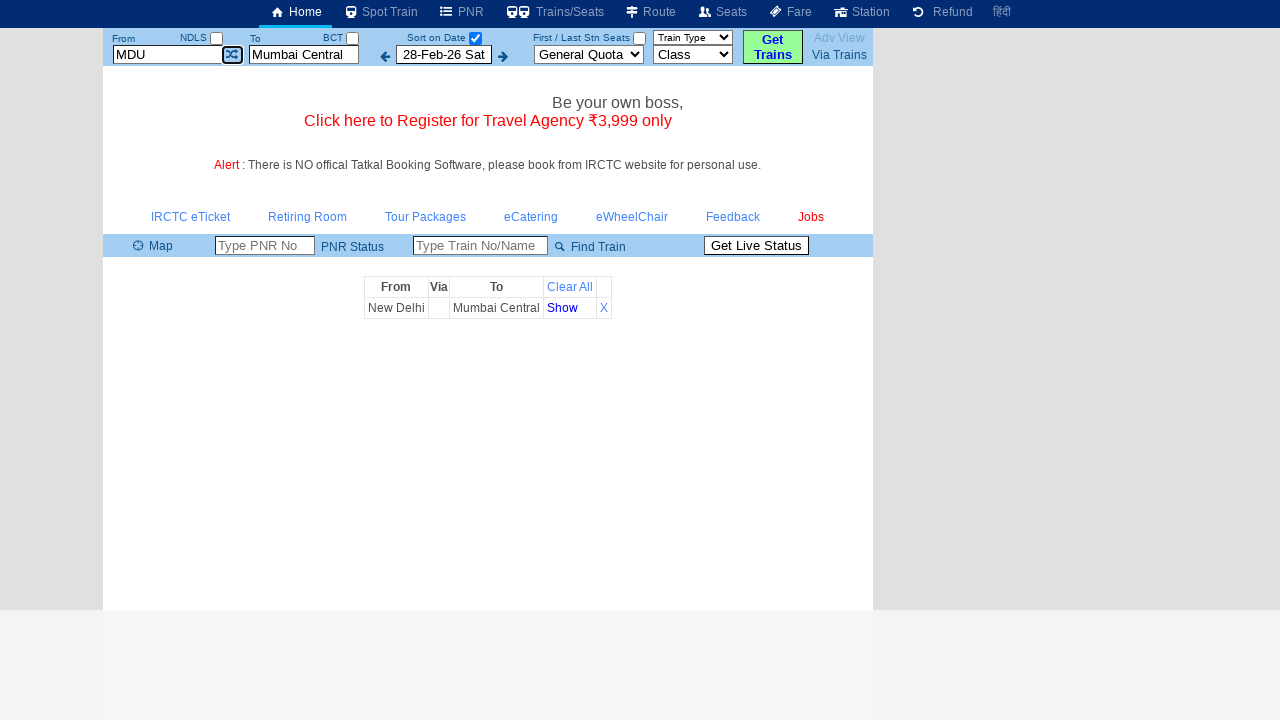

Pressed Tab again to navigate in the form
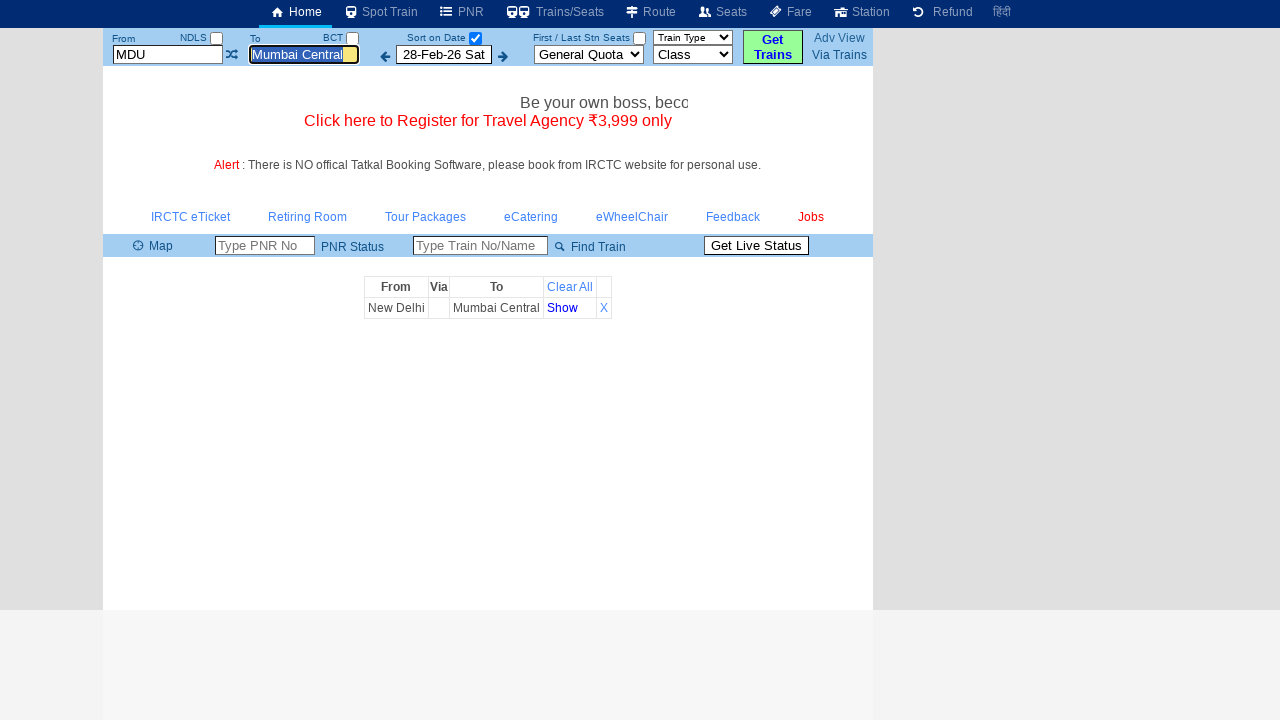

Cleared the 'To' station field on #txtStationTo
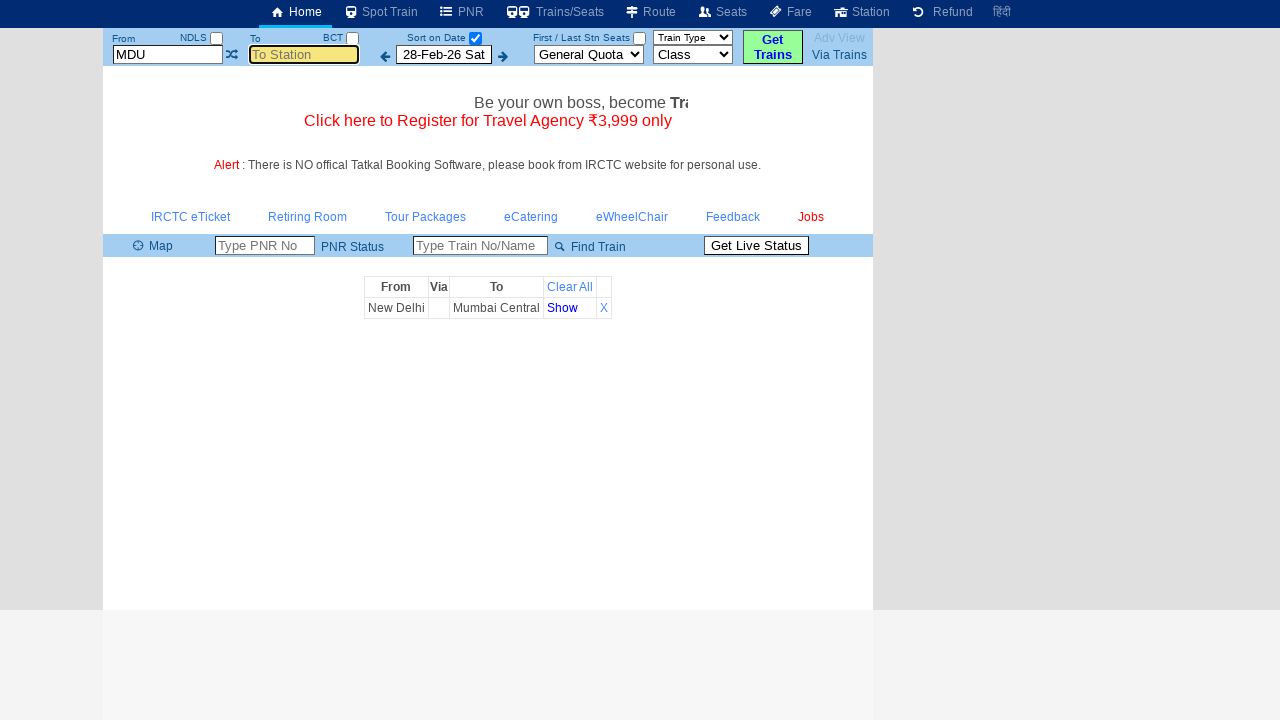

Entered 'TPJ' (Tiruchirapalli) as destination station on #txtStationTo
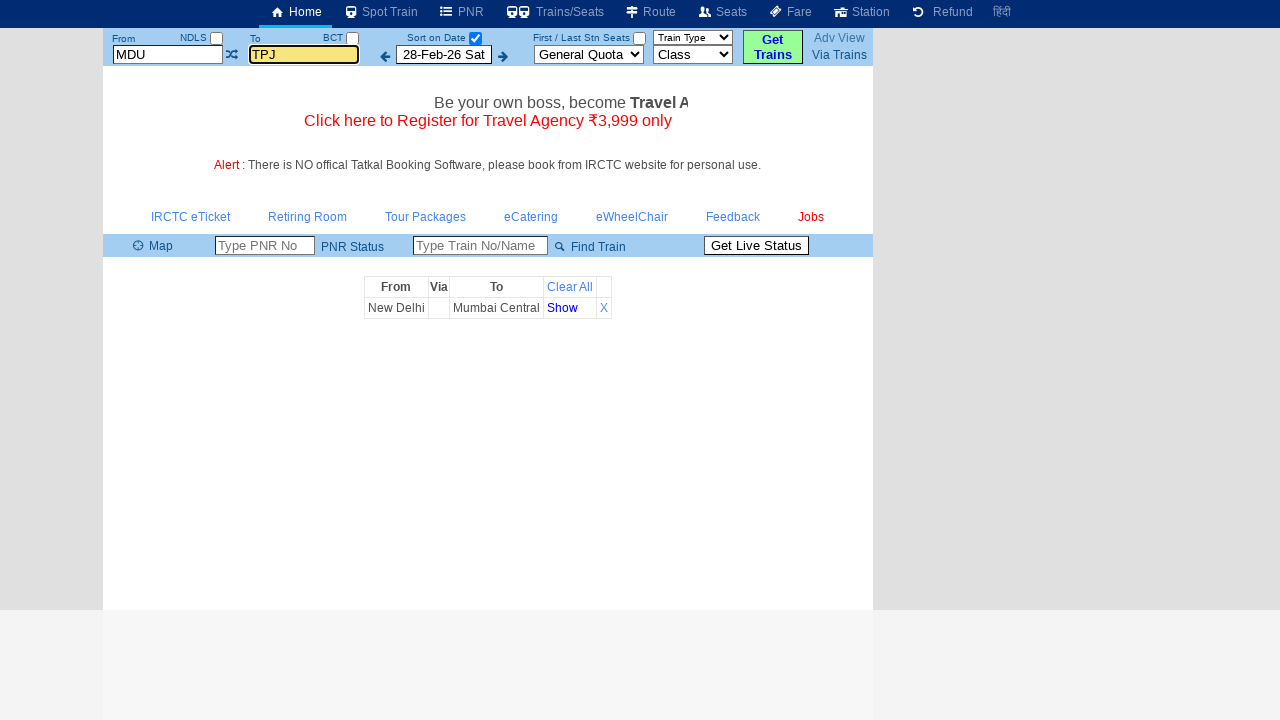

Pressed Tab to navigate in the form
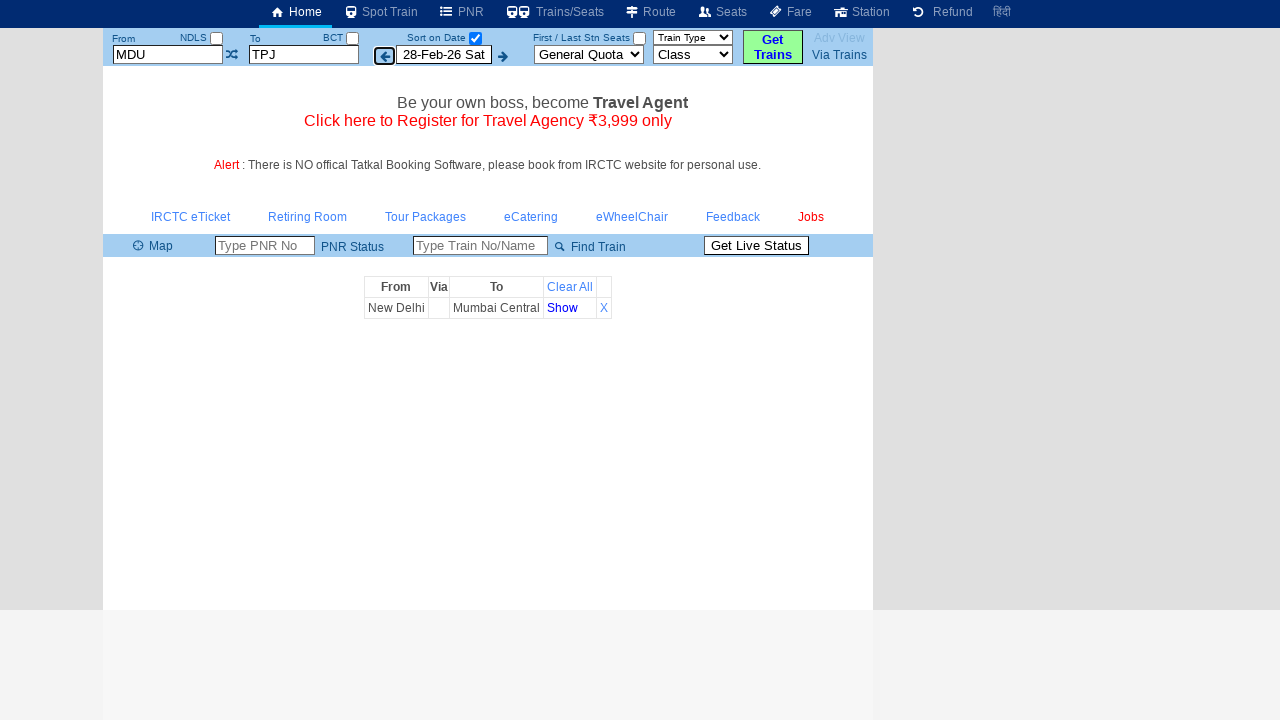

Clicked the date selection checkbox to search at (475, 38) on #chkSelectDateOnly
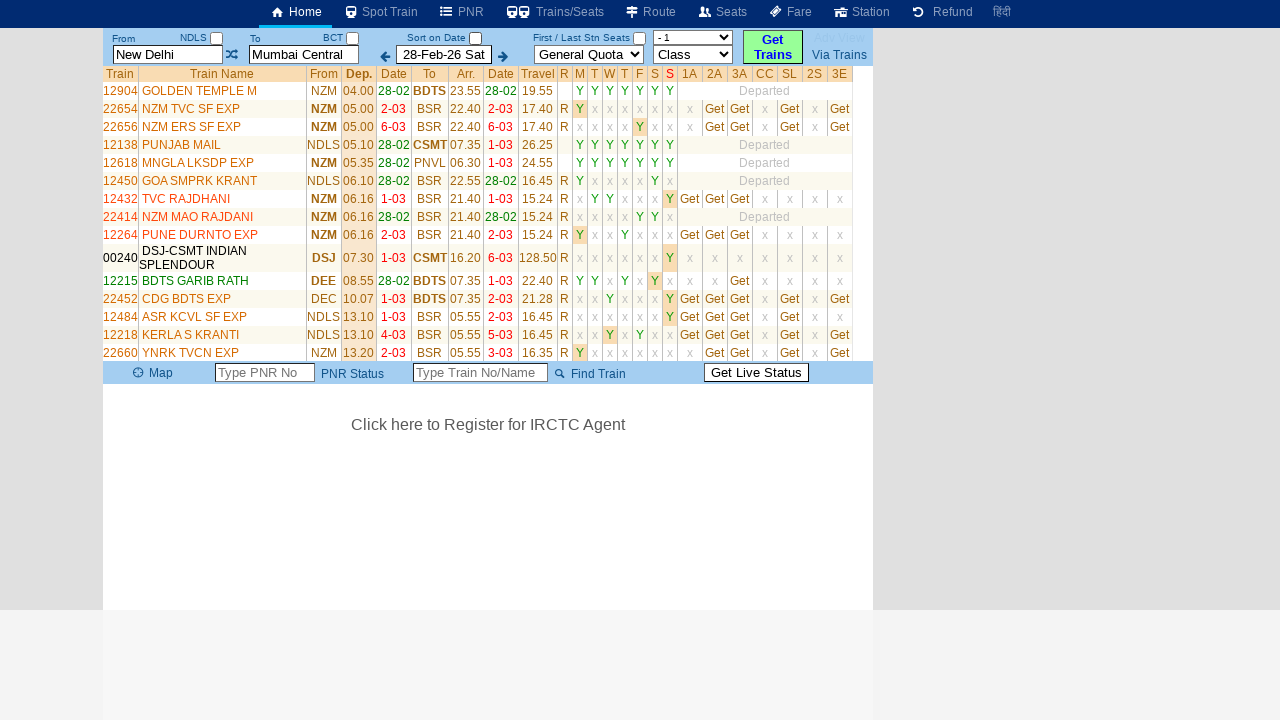

Train list table loaded successfully showing available trains from Madurai to Tiruchirapalli
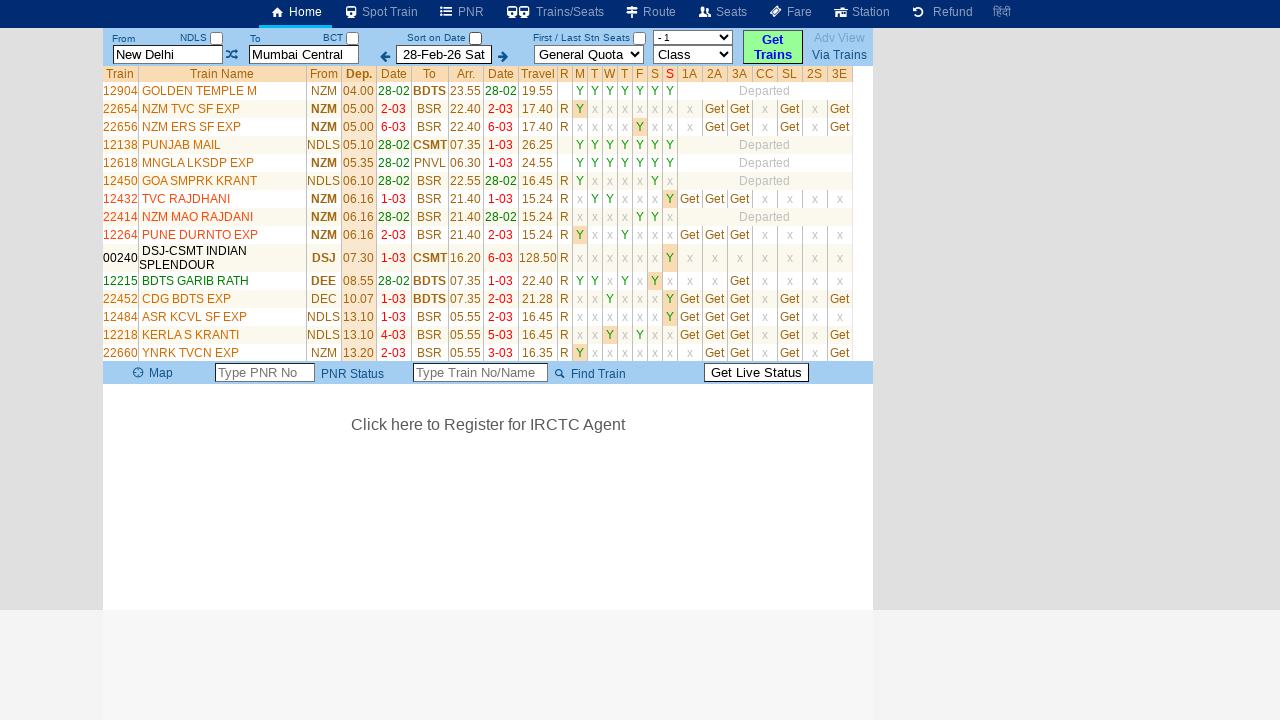

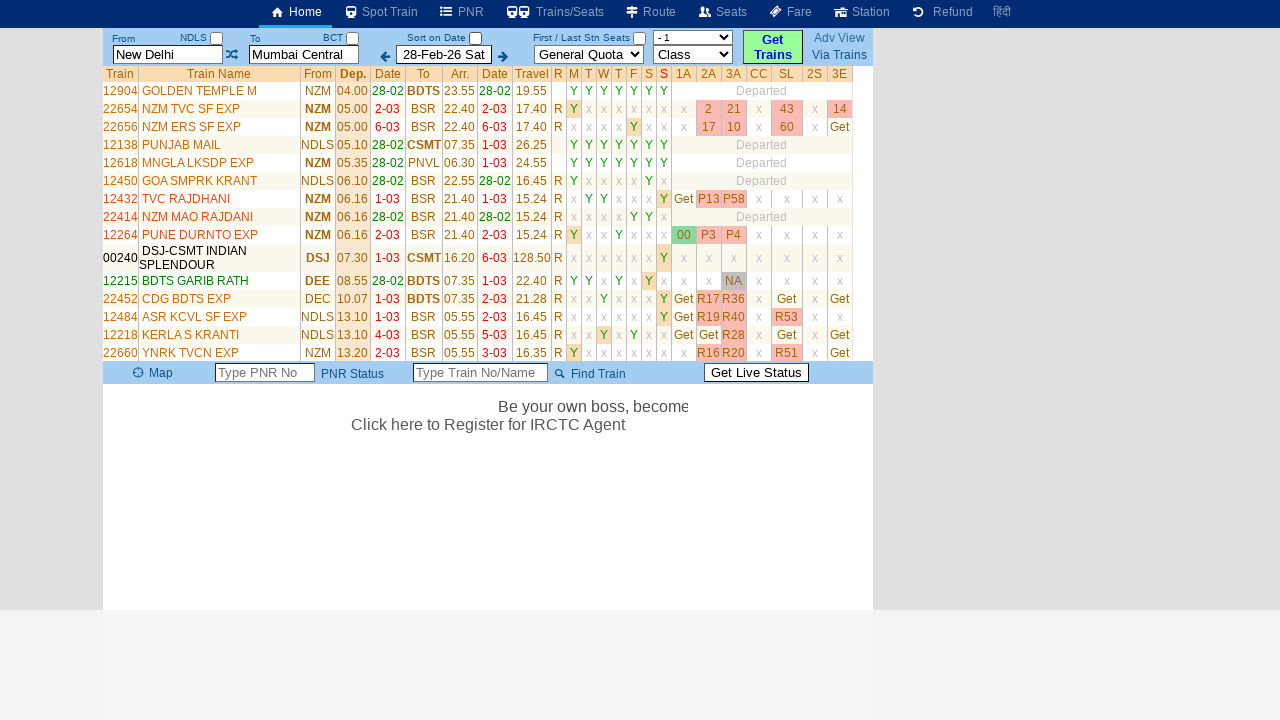